Tests the Russian MSP (Small and Medium Enterprises) registry search functionality by entering a tax identification number (INN) and verifying that search results or "not found" message appears.

Starting URL: https://rmsp.nalog.ru/

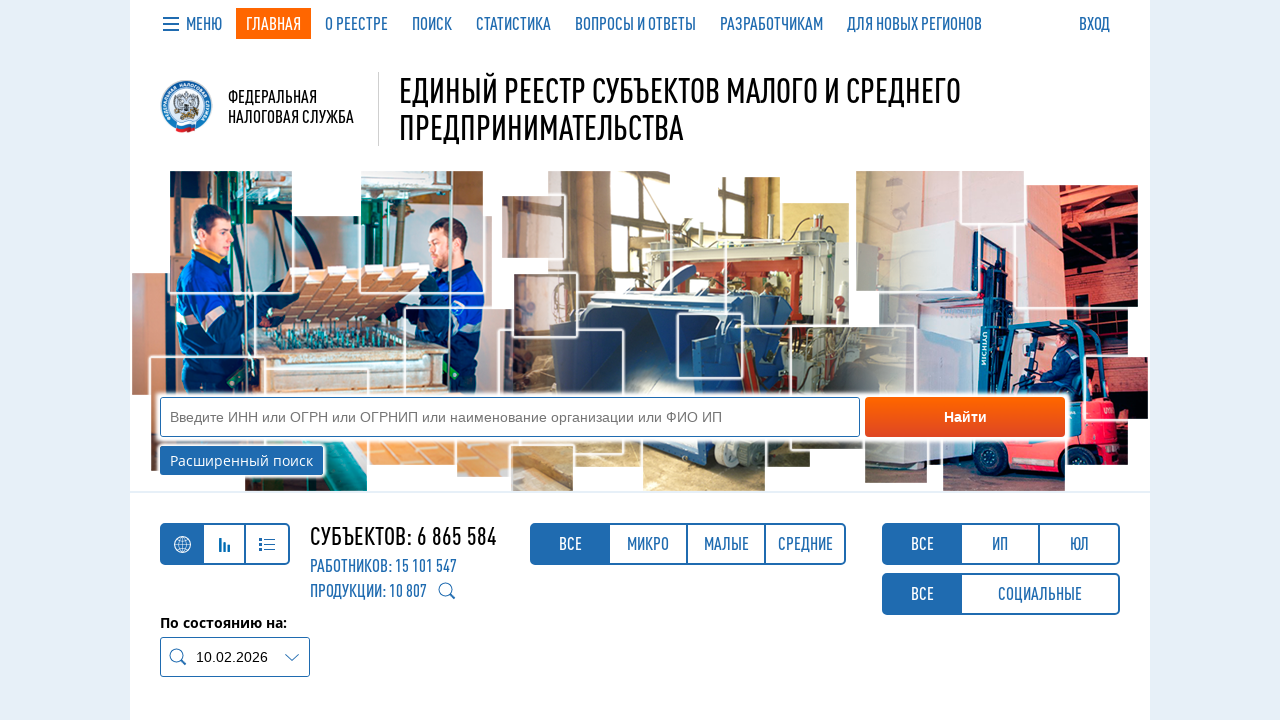

Filled search field with INN '7707083893' on #query
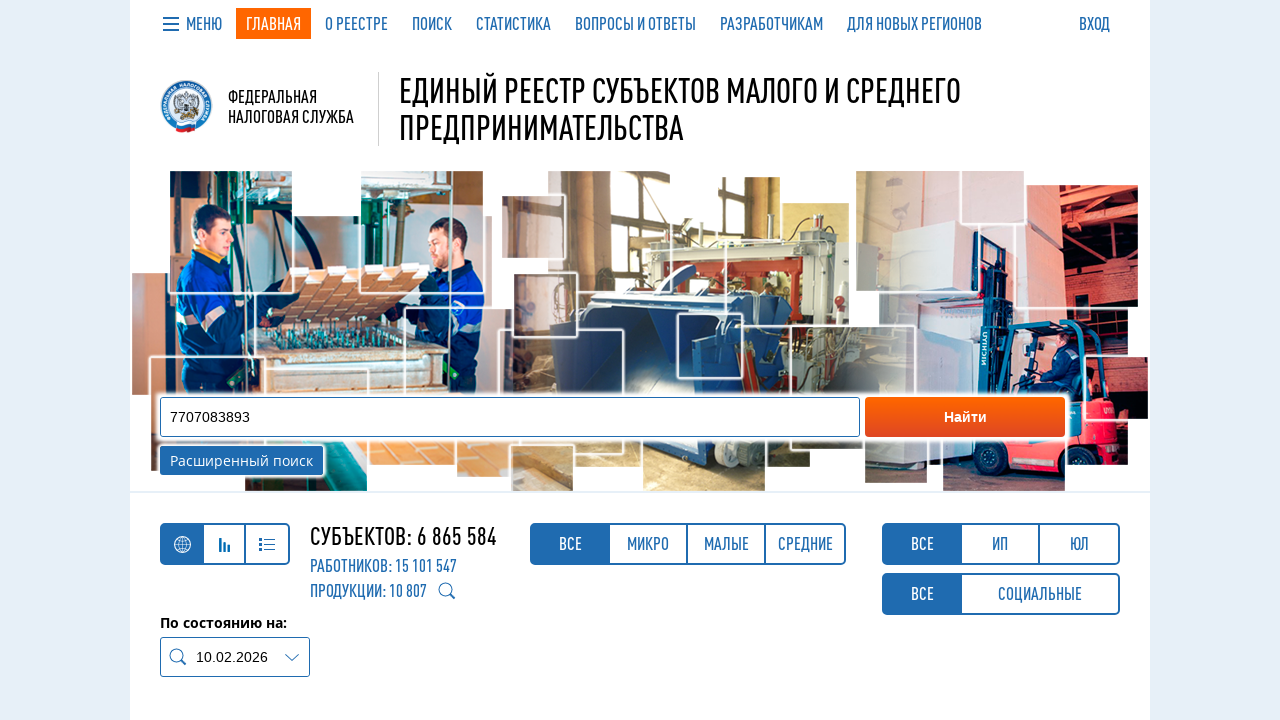

Clicked 'Найти' (Find) button to search MSP registry at (965, 417) on xpath=//button[text()='Найти']
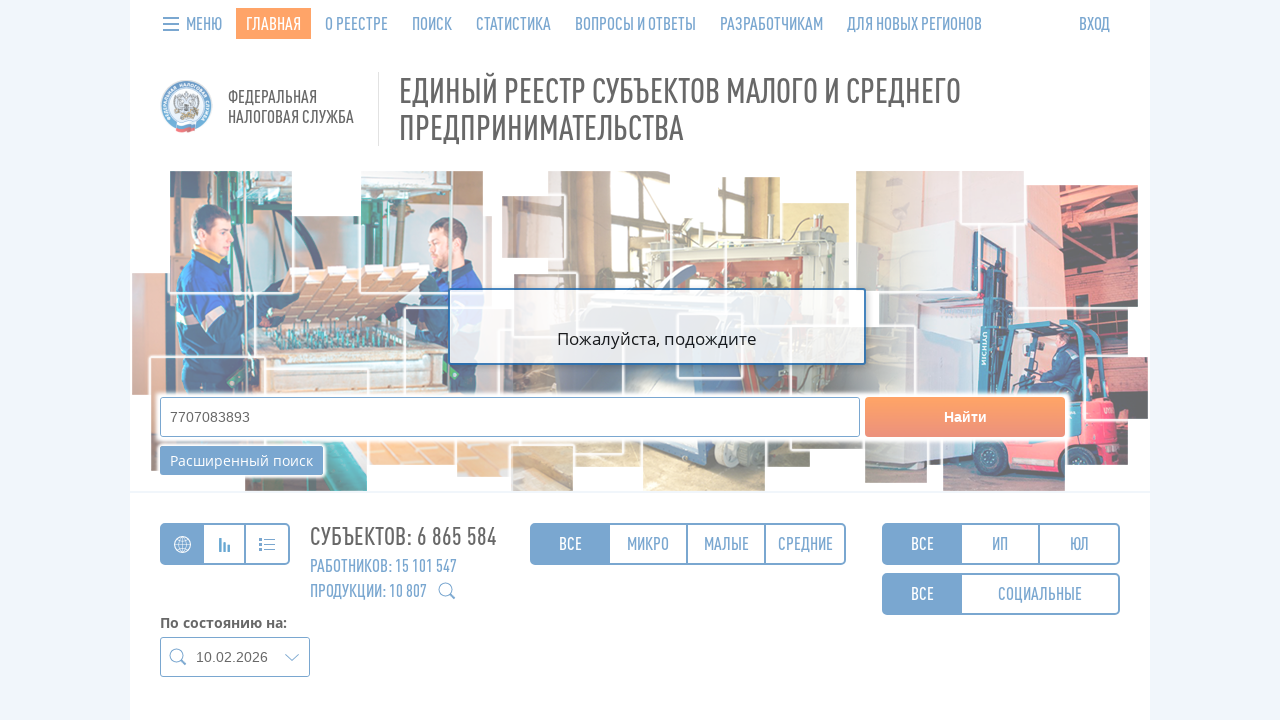

Search results or 'not found' message appeared
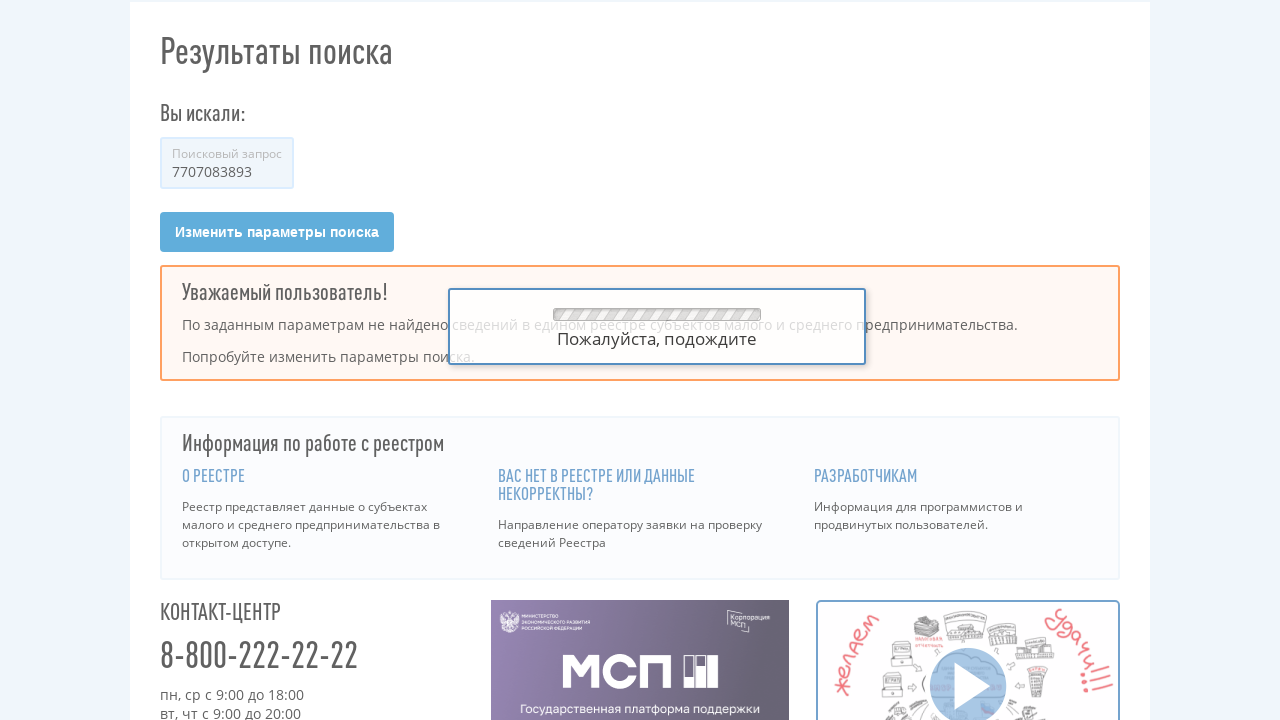

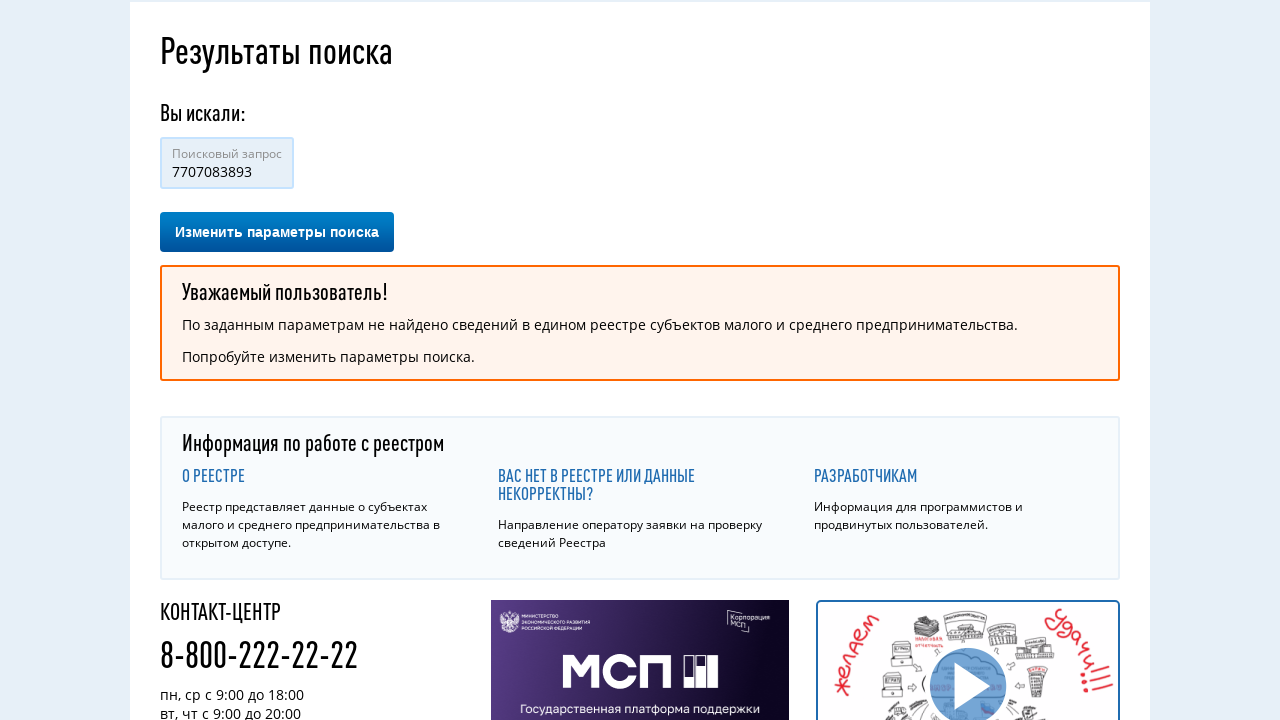